Tests keyboard input functionality by clicking on a name field, entering a name, and clicking a button

Starting URL: https://formy-project.herokuapp.com/keypress

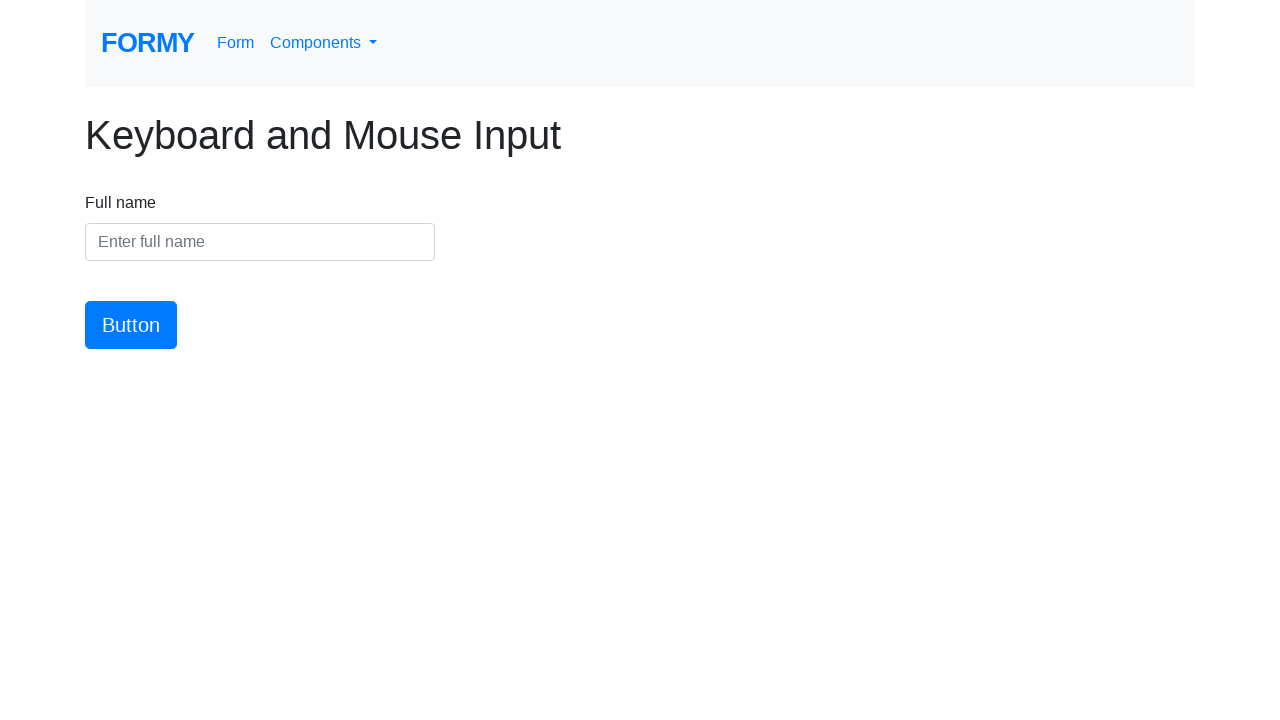

Clicked on the name input field at (260, 242) on #name
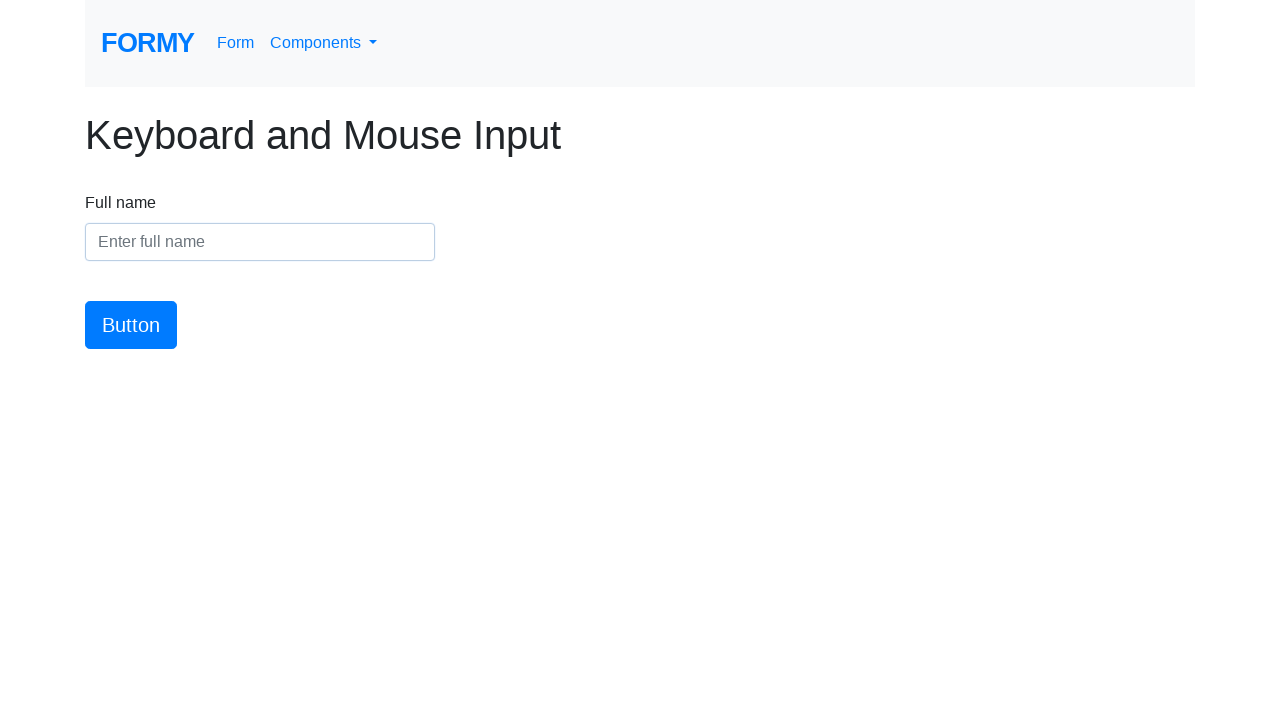

Entered 'Marcus Thompson' in the name field on #name
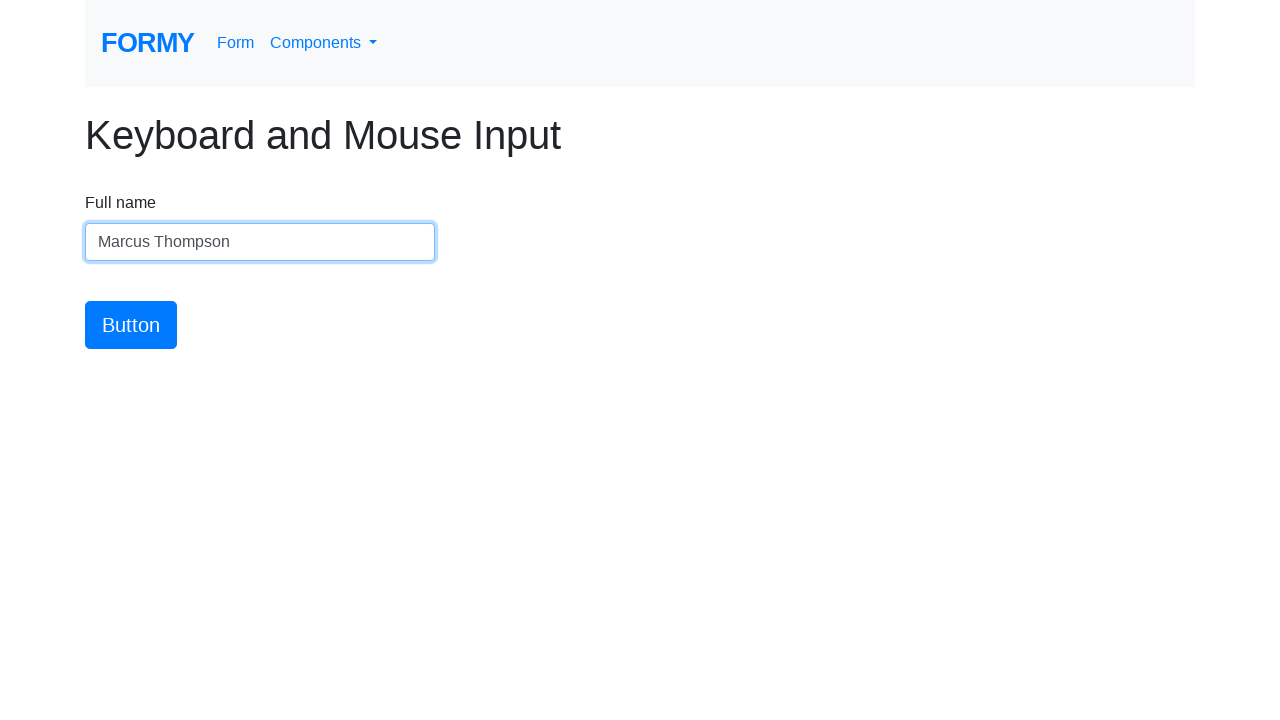

Clicked the submit button at (131, 325) on #button
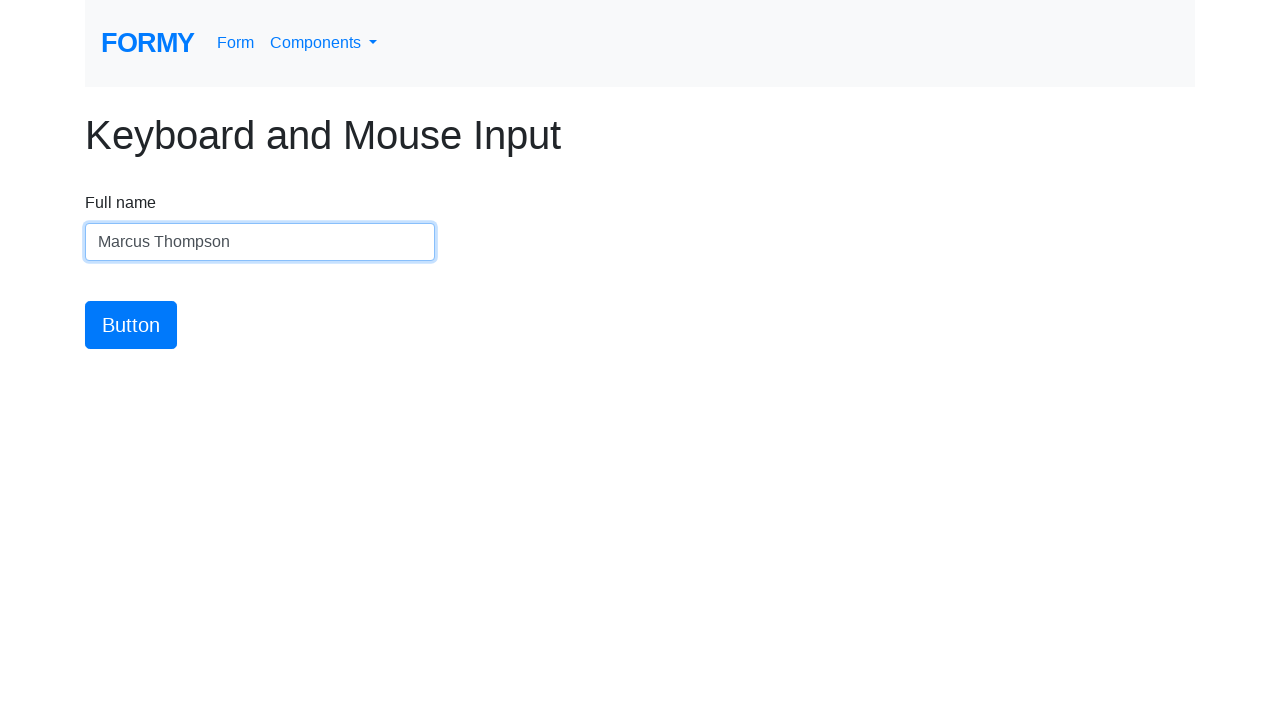

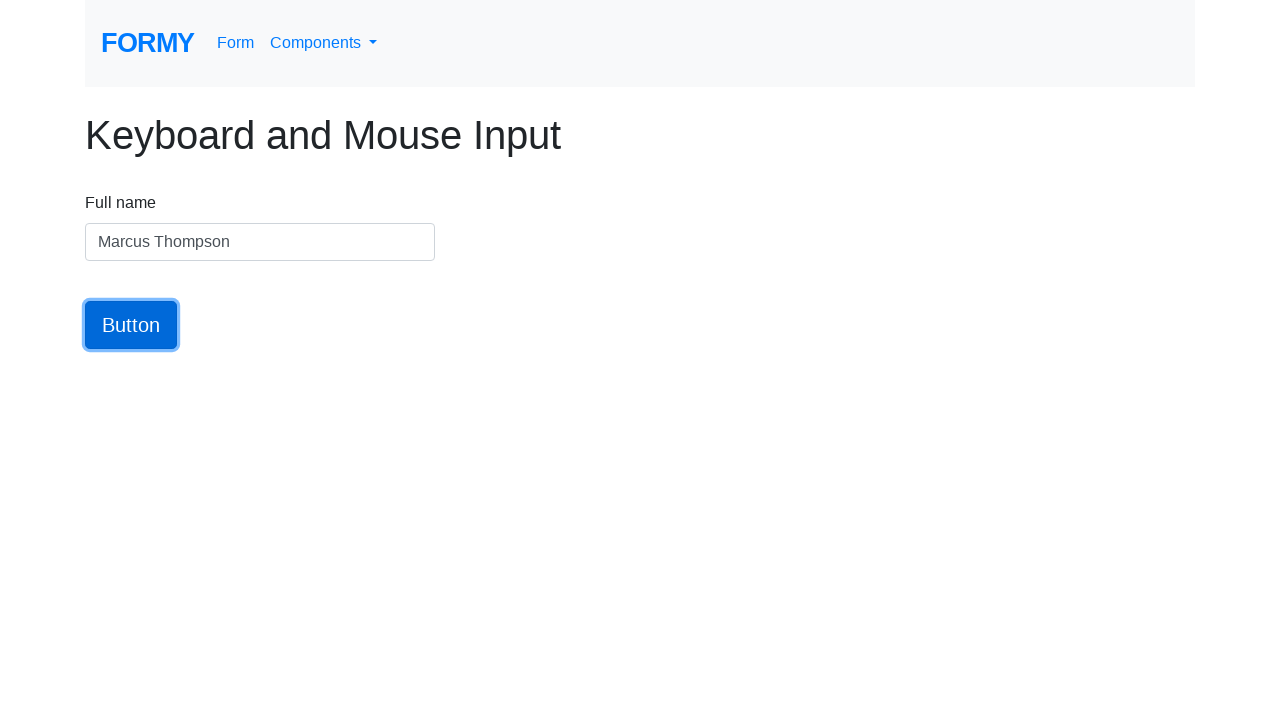